Tests selecting a single option from a dropdown menu by index on a dropdown demo page

Starting URL: https://letcode.in/dropdowns

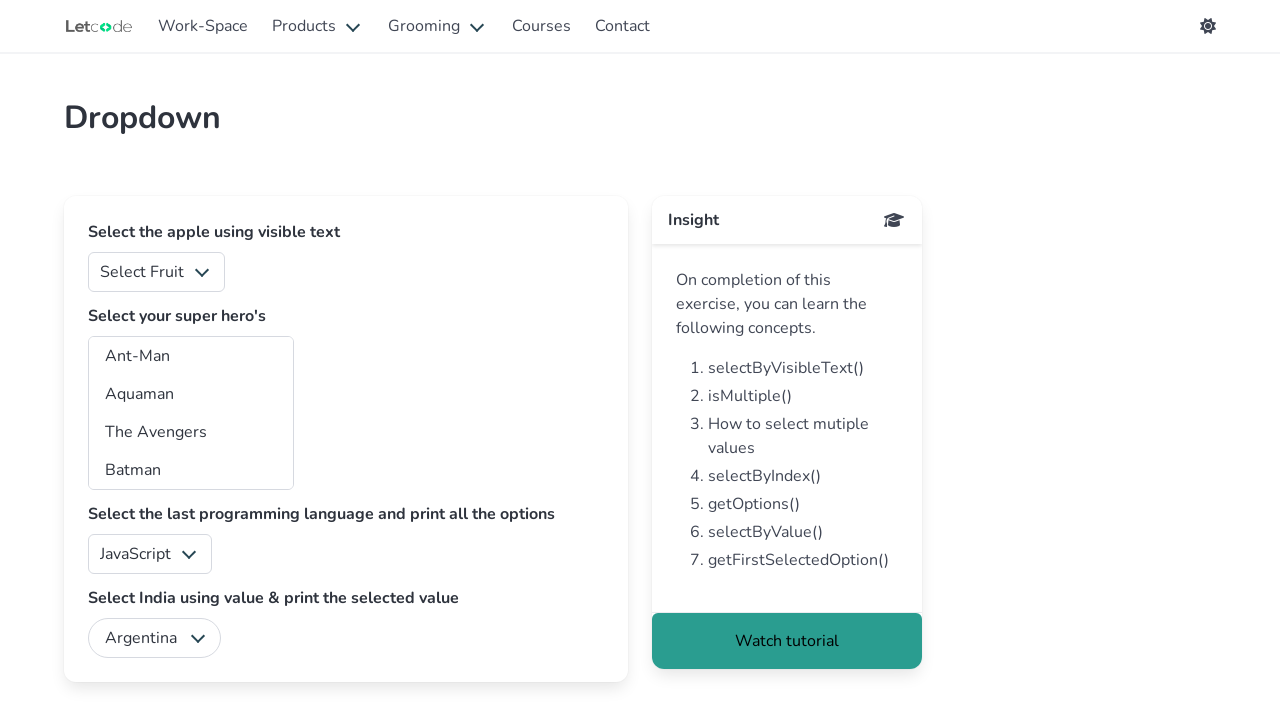

Selected option at index 4 from fruits dropdown on #fruits
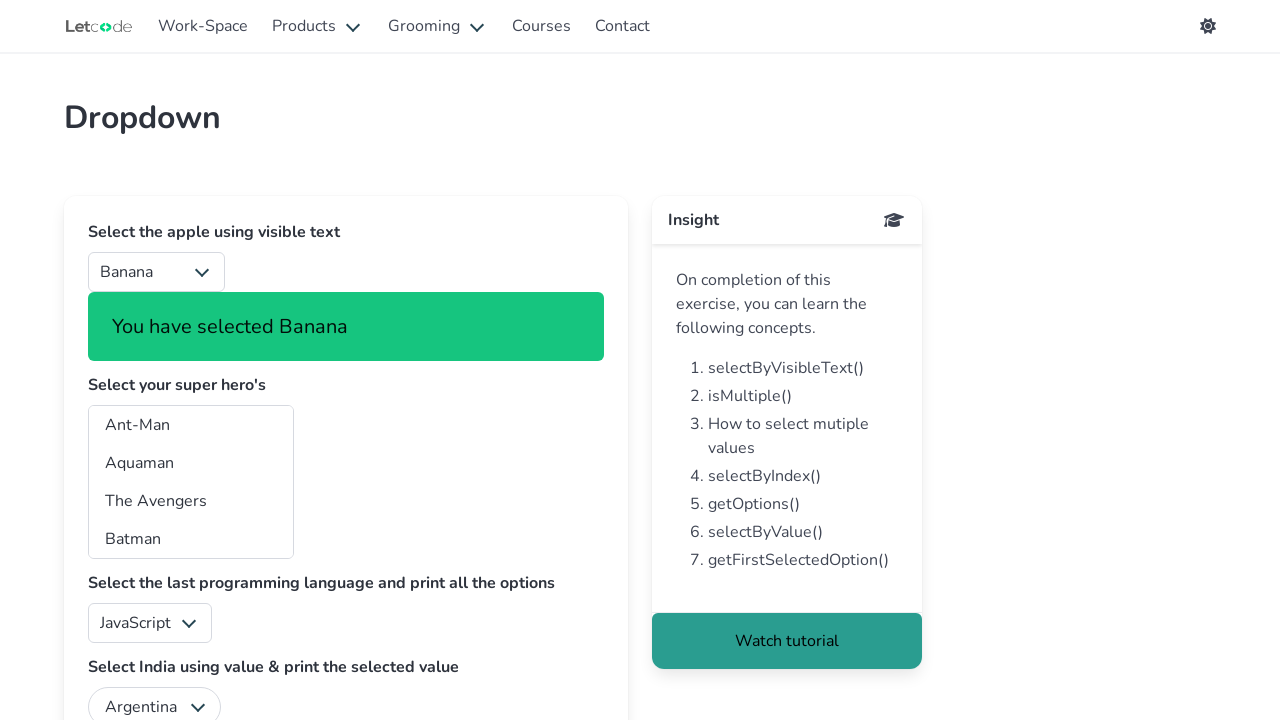

Waited 2 seconds for selection to be visible
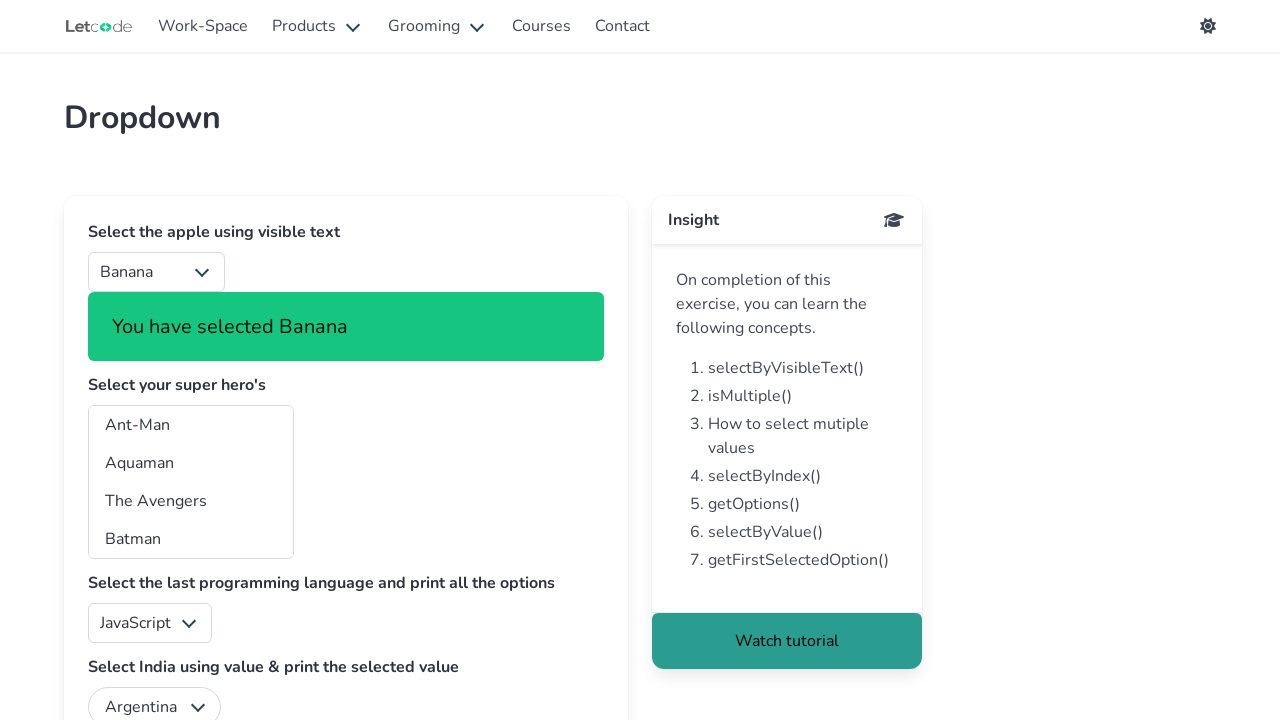

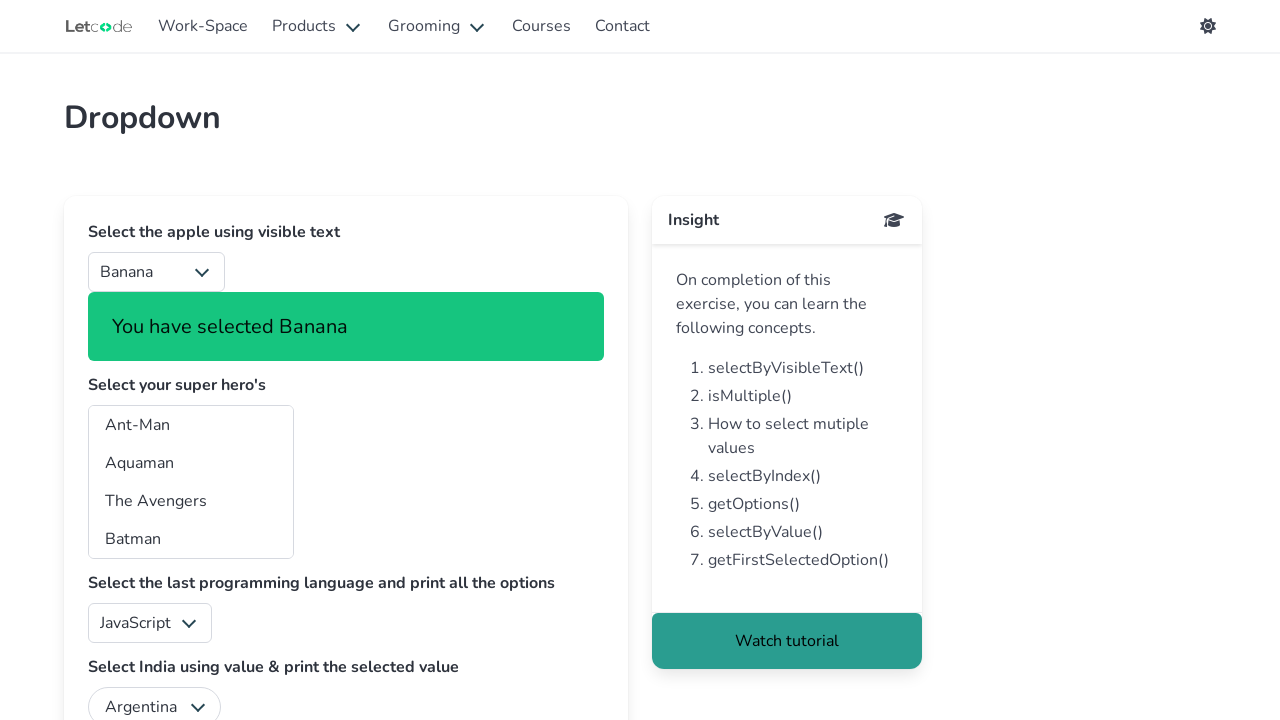